Tests the product search functionality by entering a search term, waiting for autocomplete suggestions to appear, and selecting an item from the dropdown using keyboard navigation

Starting URL: https://livingliquidz.com/

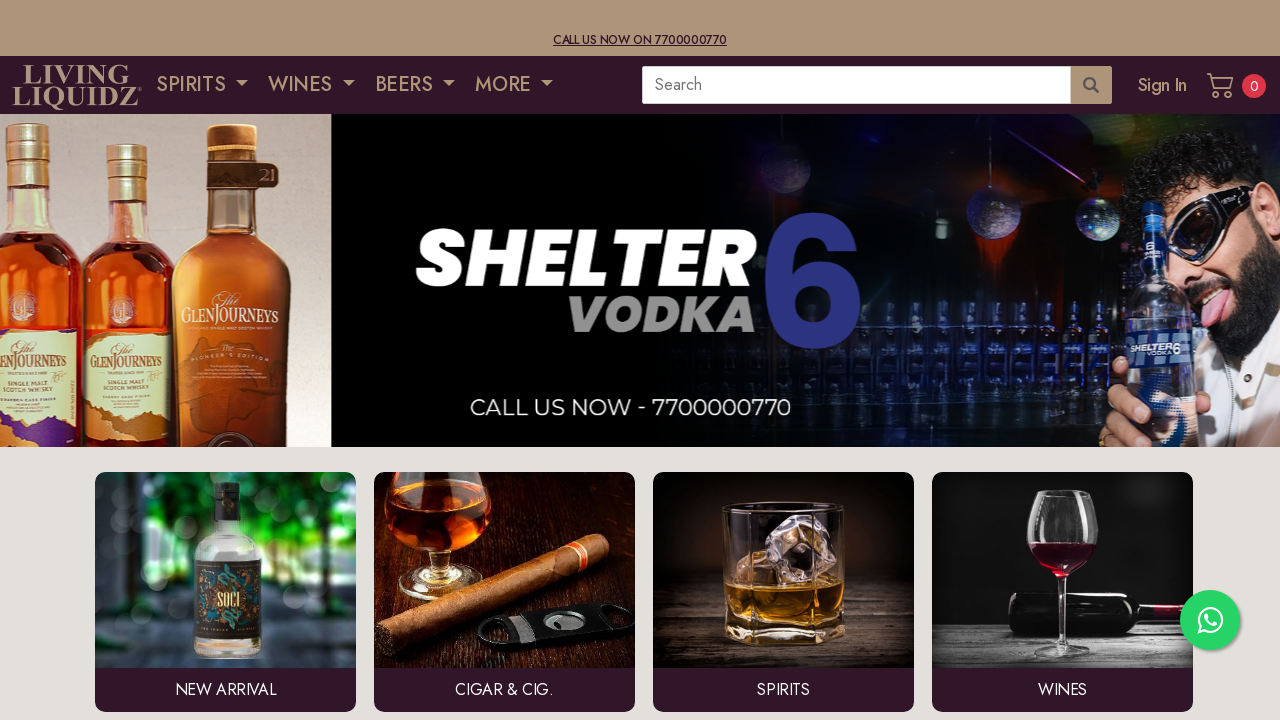

Filled search field with 'malt' on //*[@class='wbr-main-search']
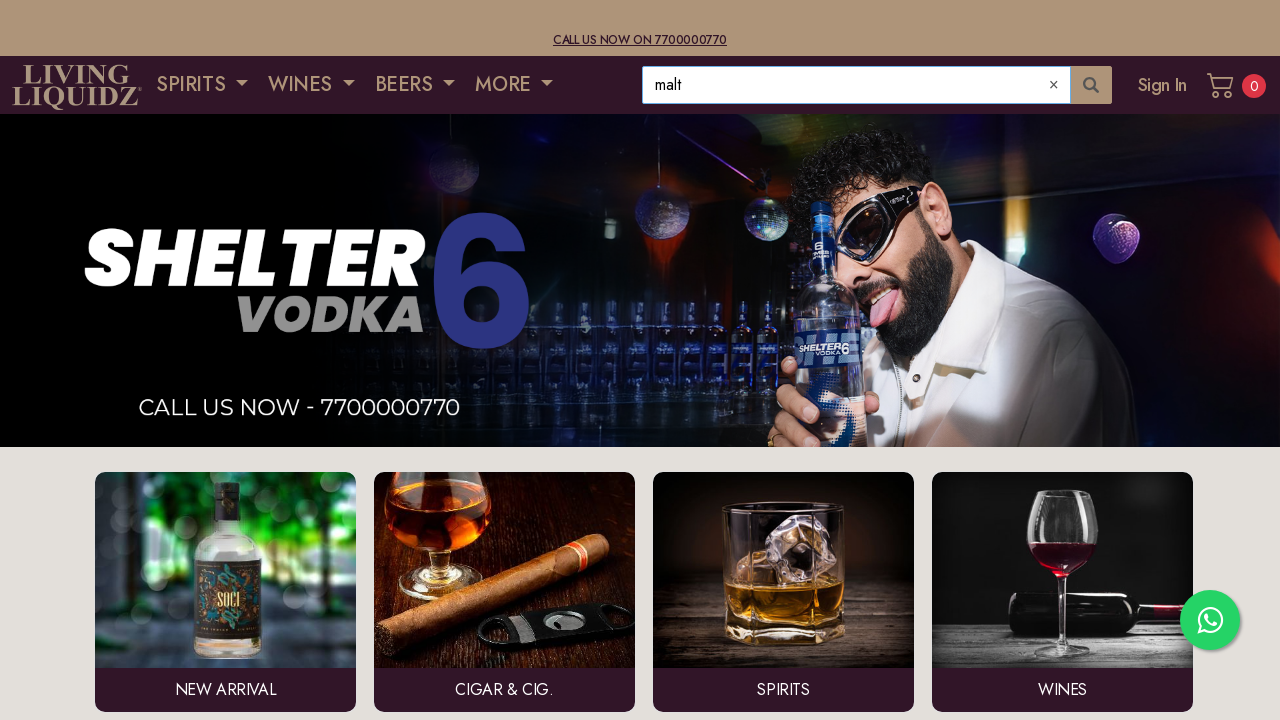

Autocomplete suggestions appeared with at least 8 items
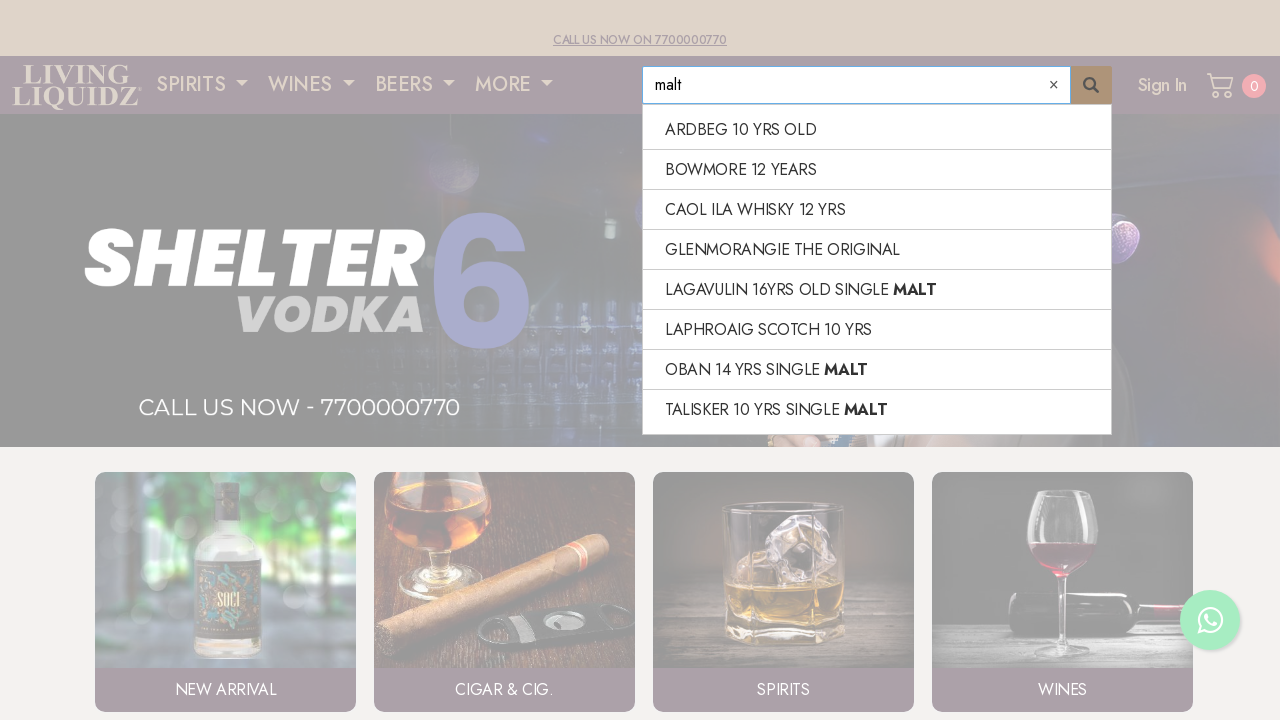

Pressed ArrowDown to navigate to next suggestion
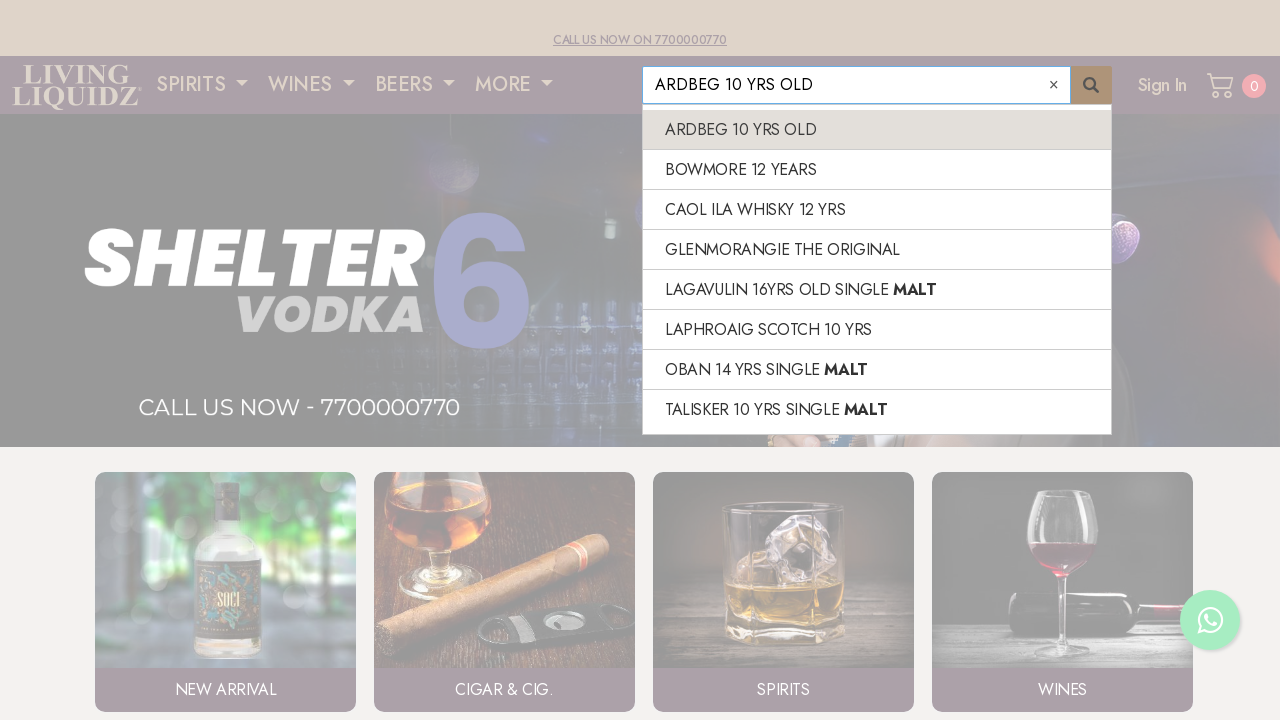

Pressed ArrowDown again to navigate to next suggestion
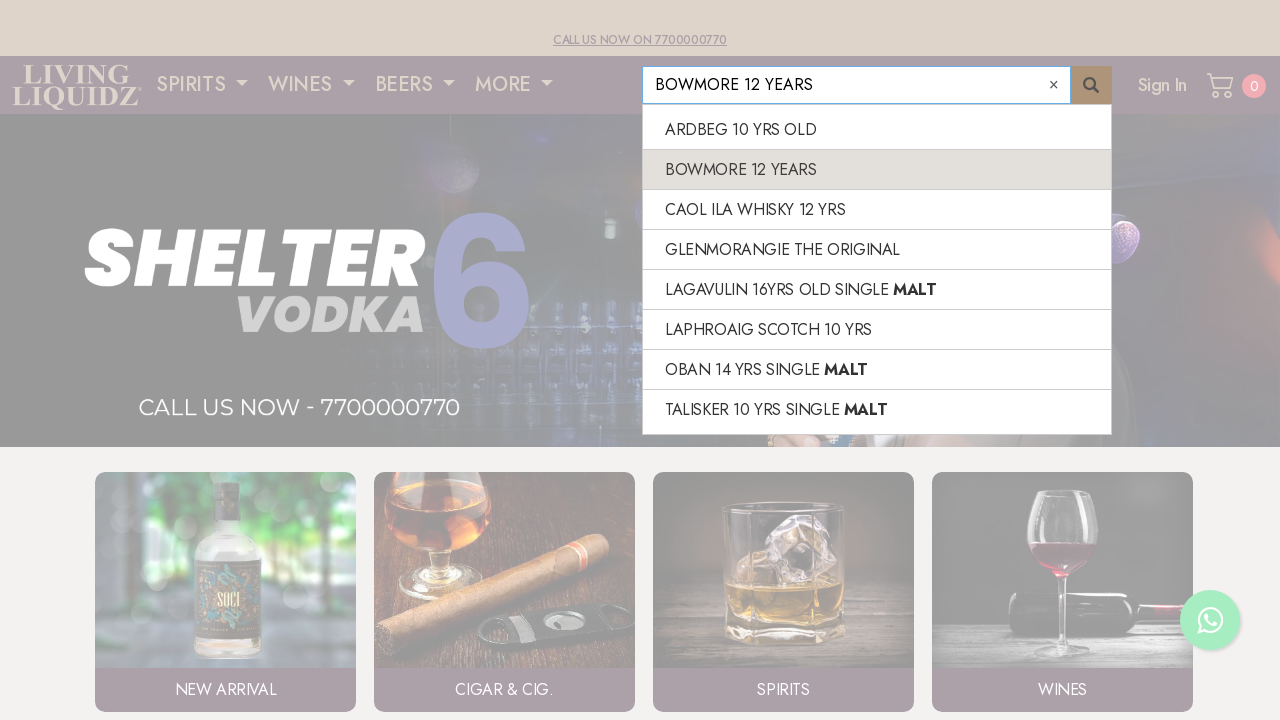

Pressed Enter to select the highlighted suggestion
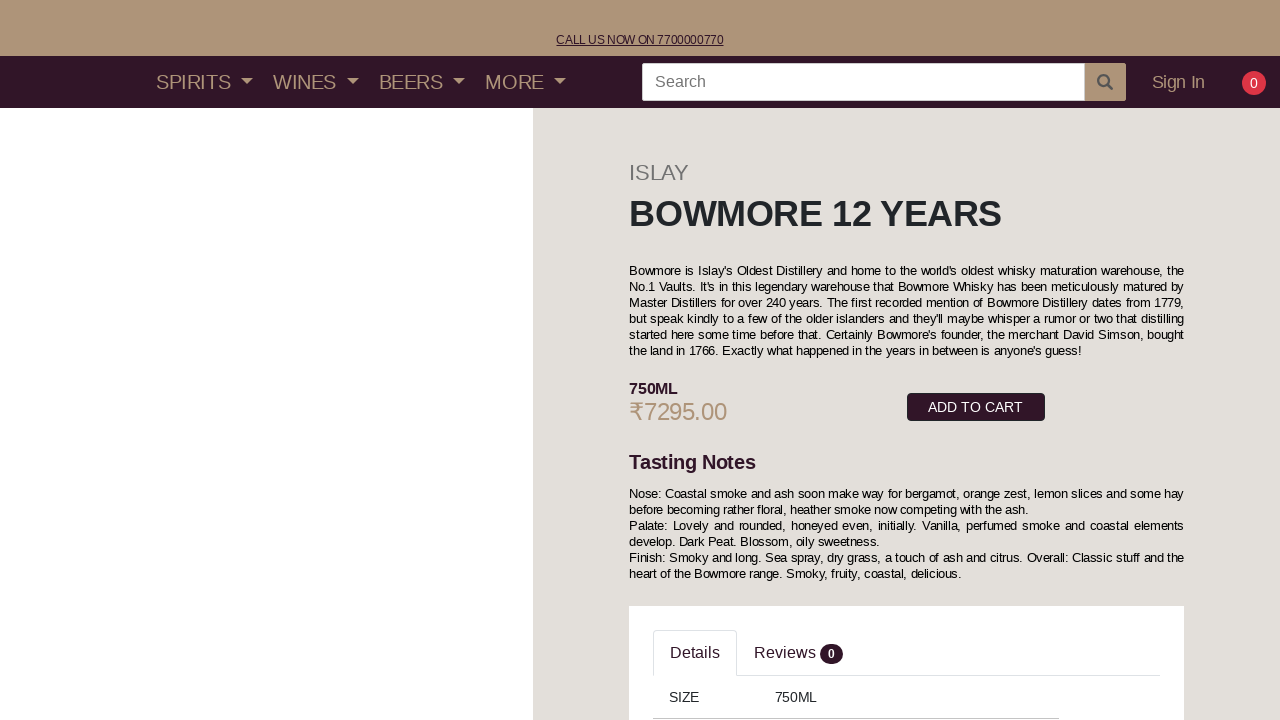

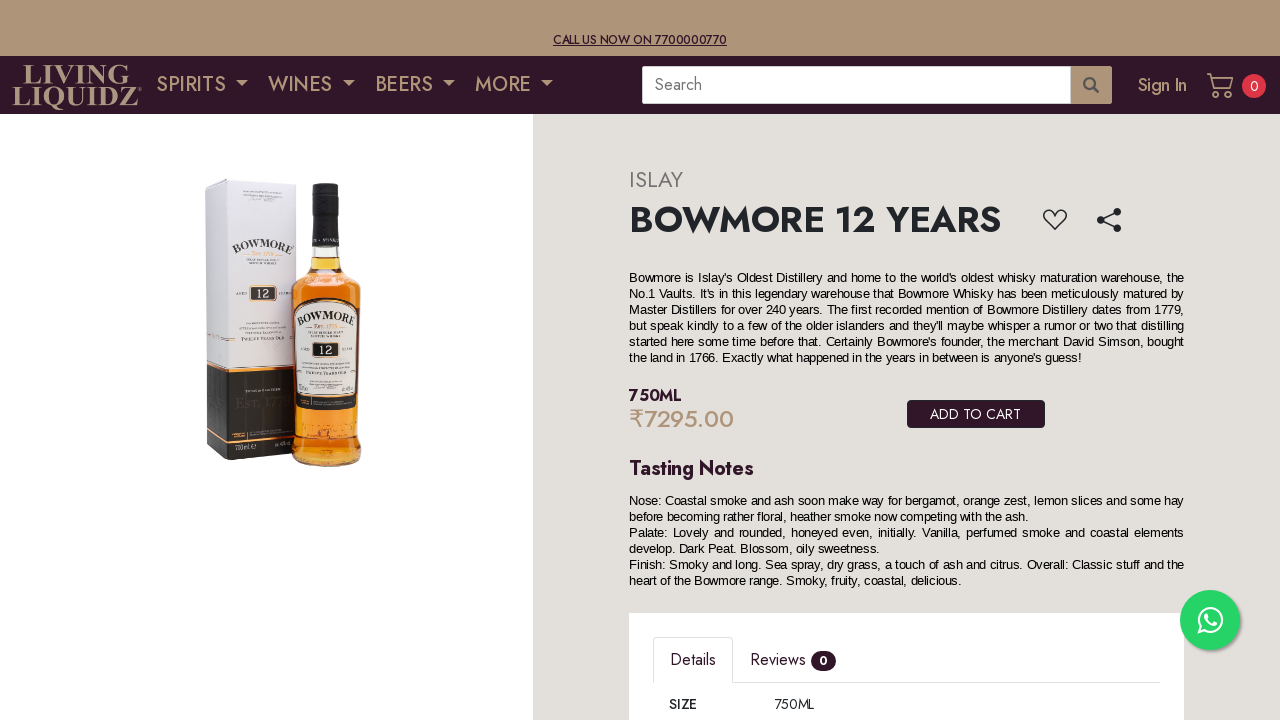